Tests JavaScript alert handling by clicking a link to trigger an alert dialog, retrieving the alert text, and accepting it

Starting URL: https://www.selenium.dev/documentation/en/webdriver/js_alerts_prompts_and_confirmations/

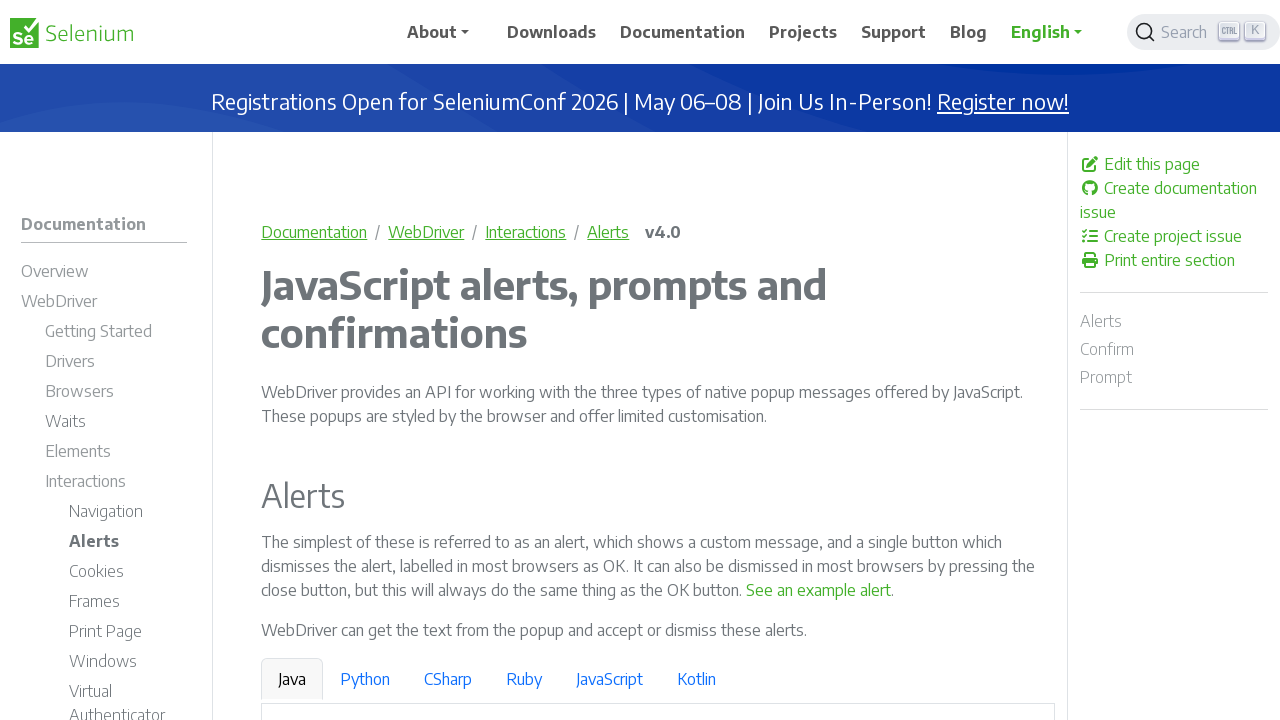

Navigated to JavaScript alerts documentation page
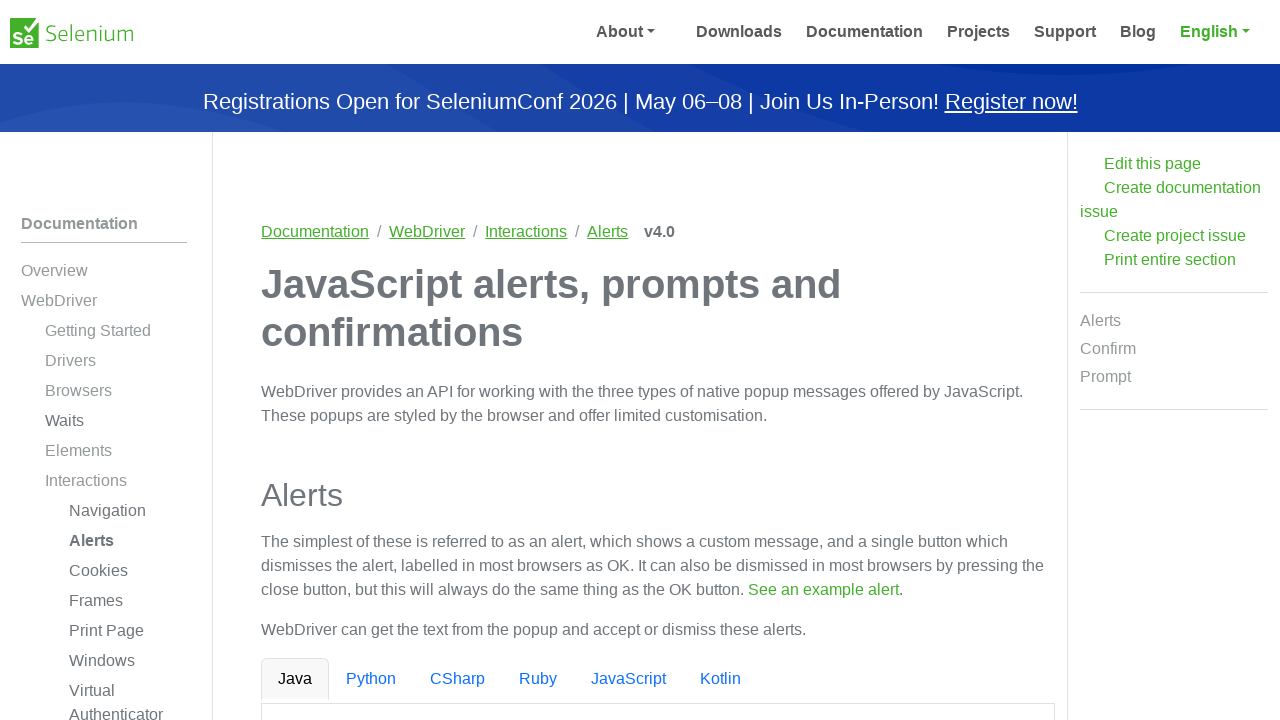

Clicked link to trigger JavaScript alert dialog at (819, 590) on a:has-text('See an example alert')
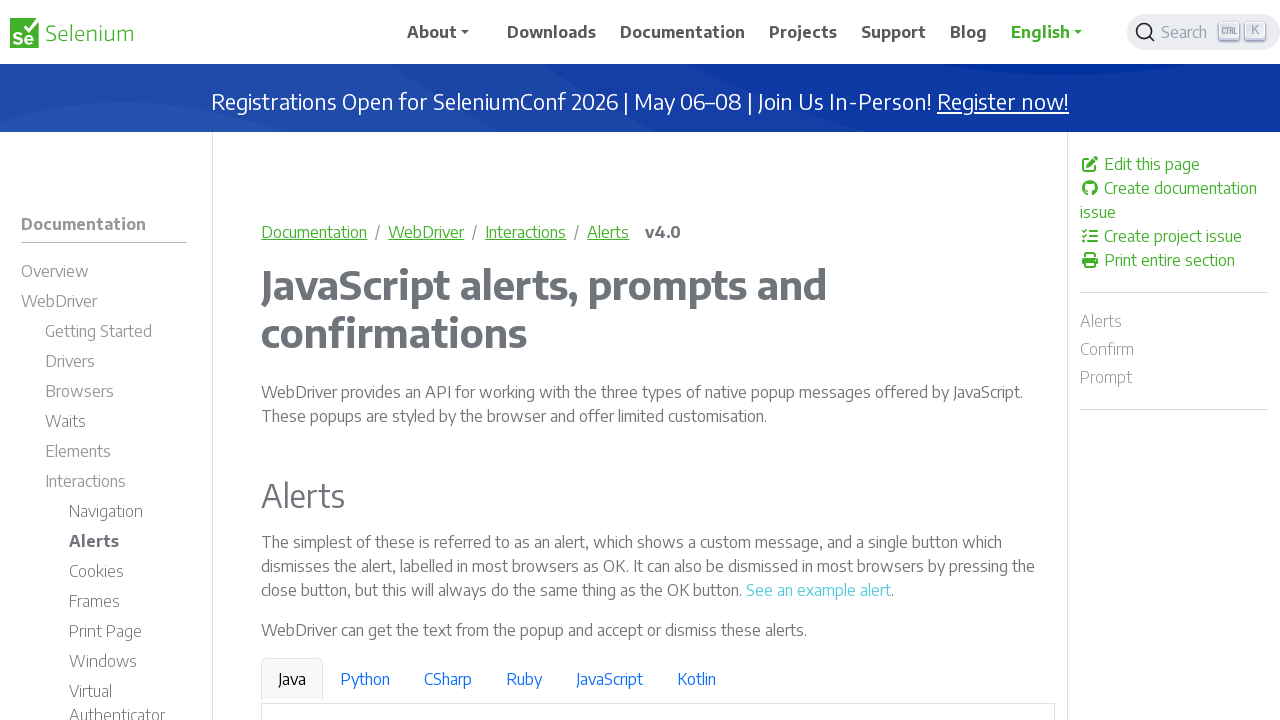

Set up dialog handler to accept alert
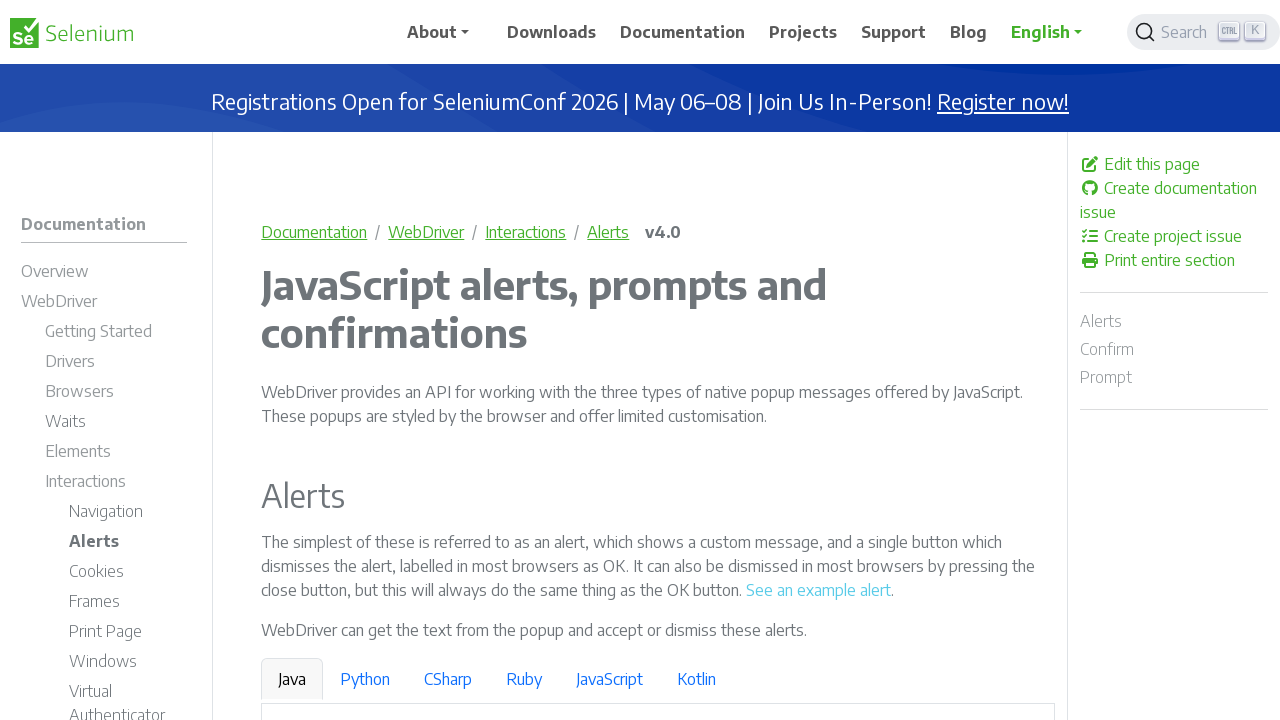

Waited for alert interaction to complete
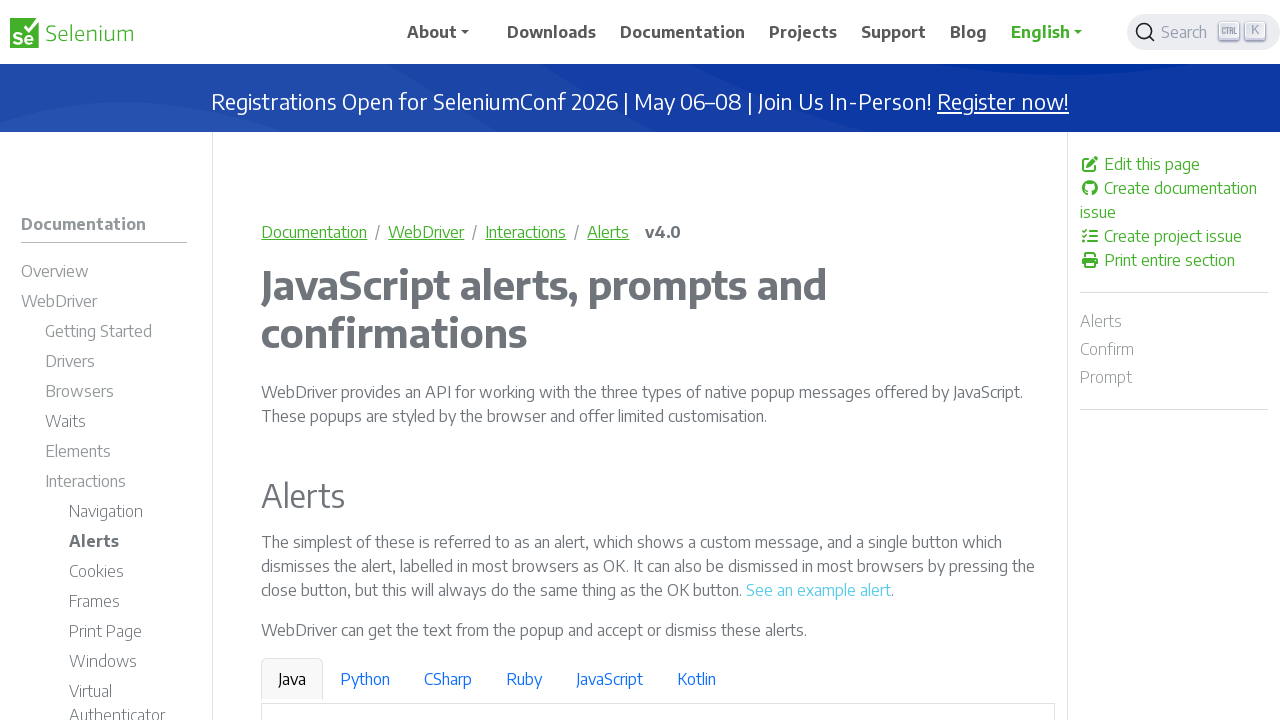

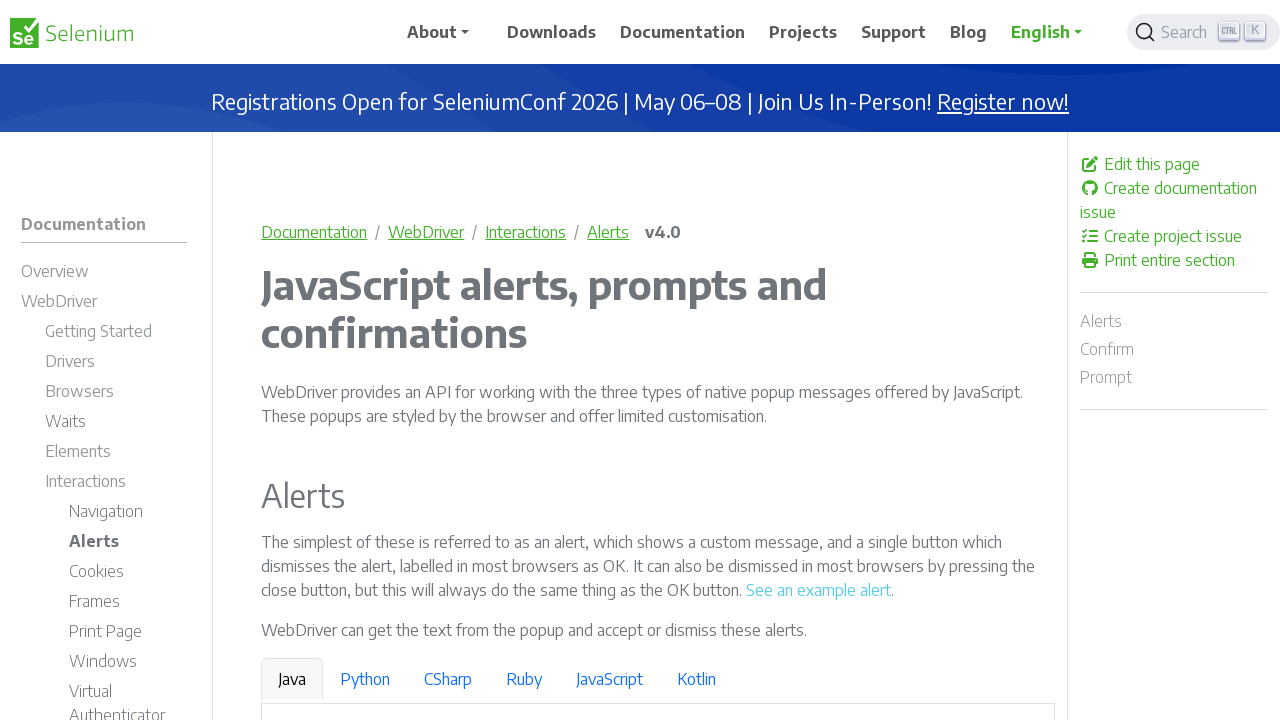